Navigates to an inputs page, clicks the Home link using class locator, and verifies the page title

Starting URL: https://practice.cydeo.com/inputs

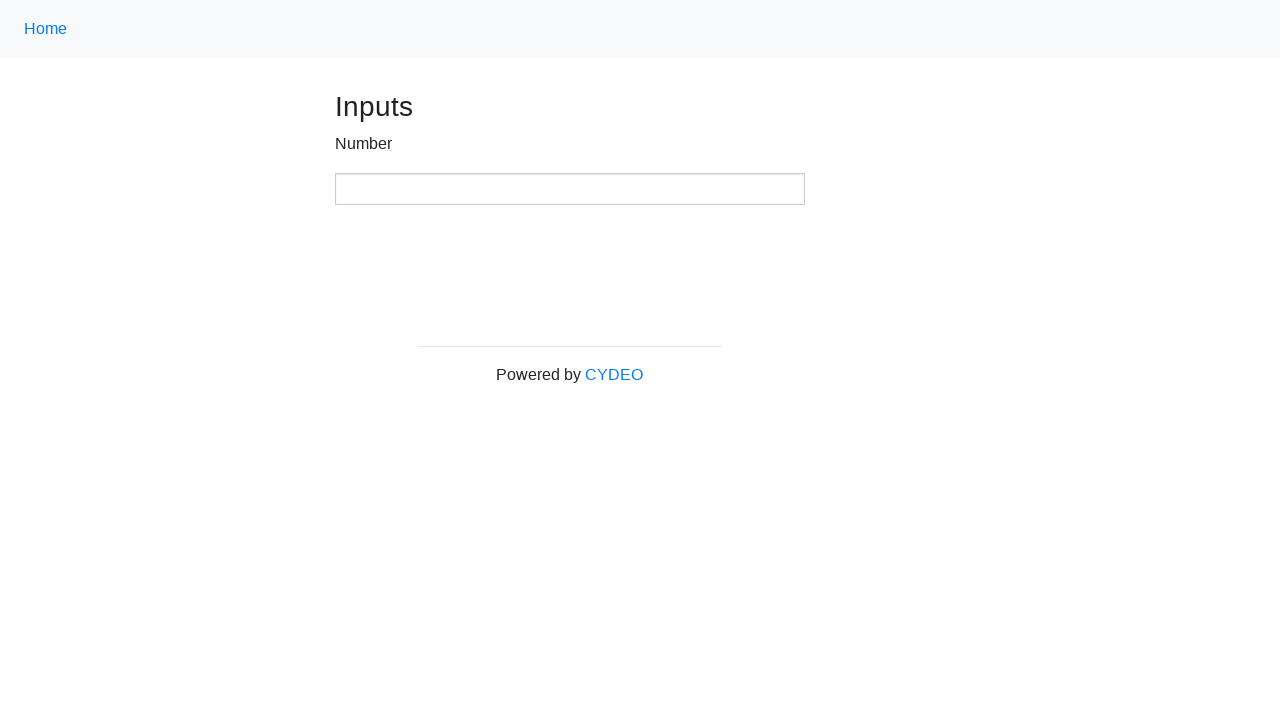

Clicked Home link using class locator '.nav-link' at (46, 29) on .nav-link
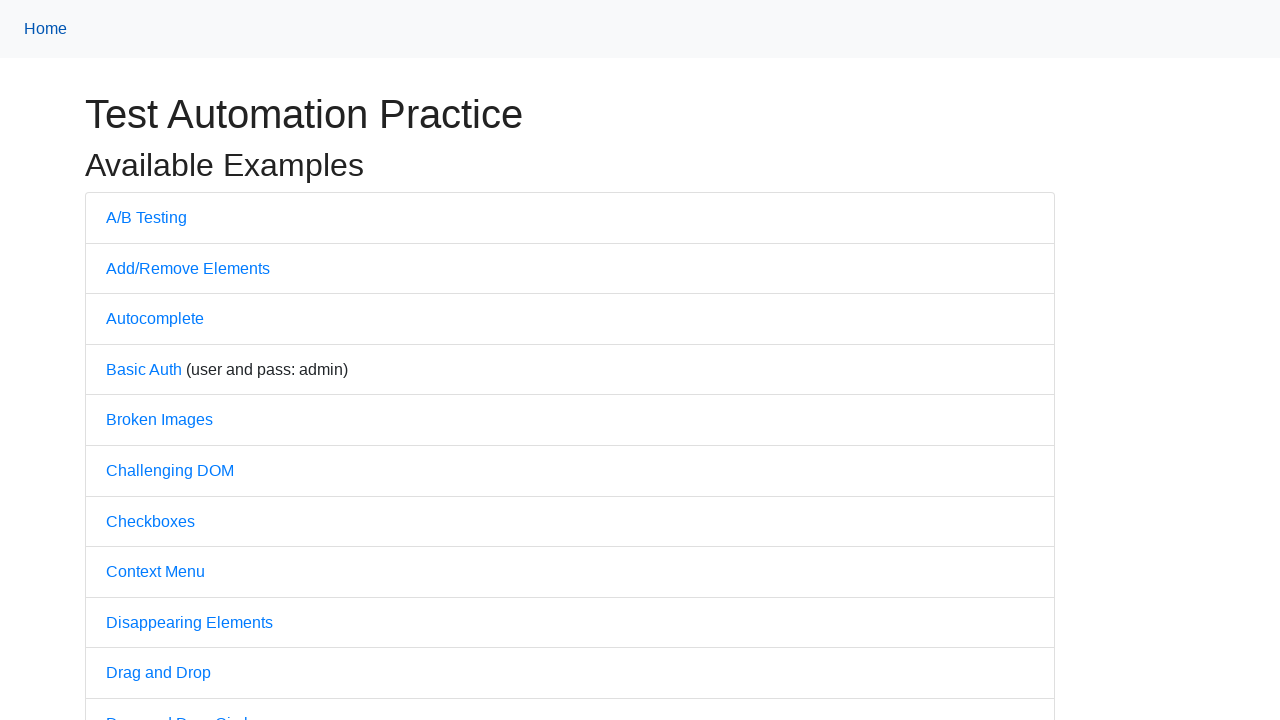

Waited for page load state to complete
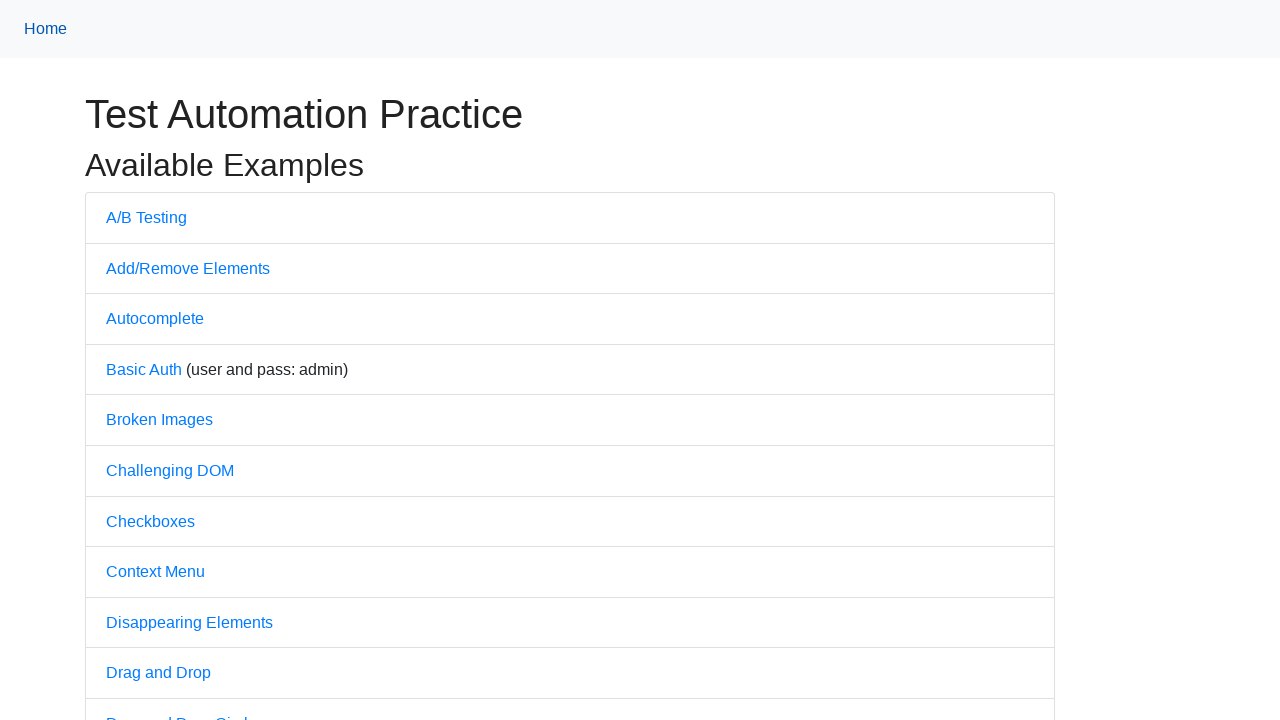

Verified page title contains 'Practice': Practice
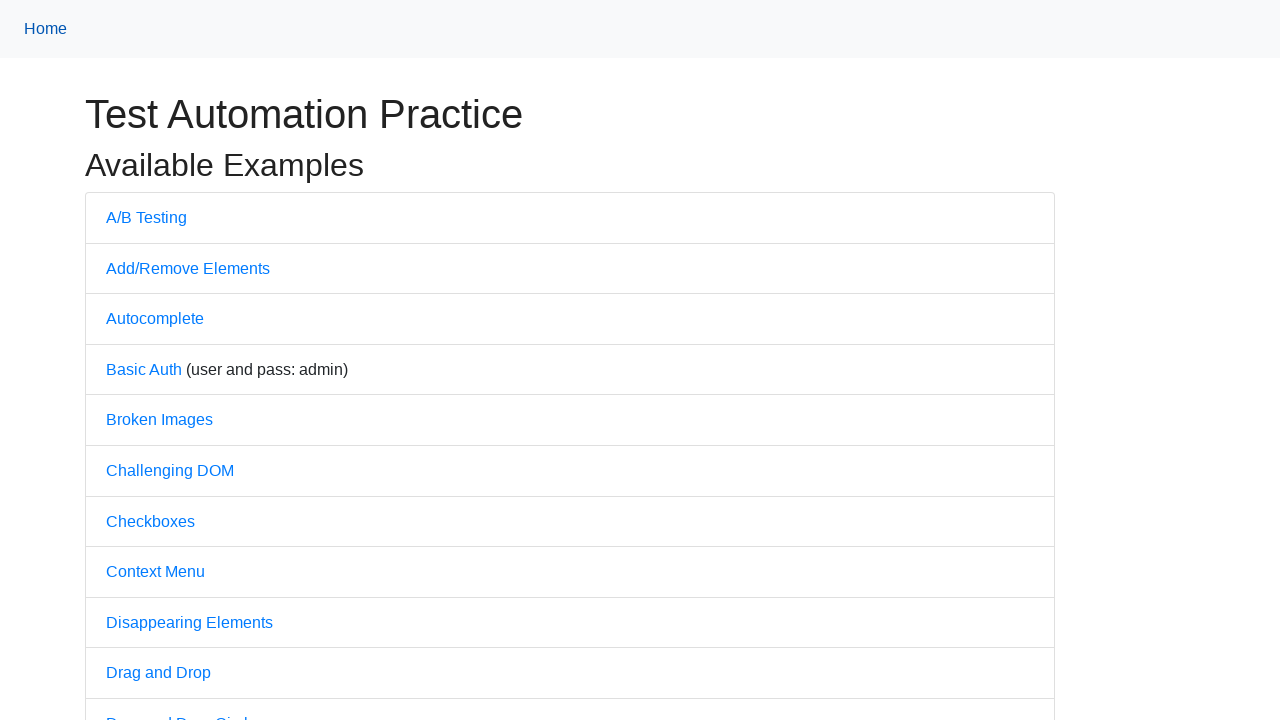

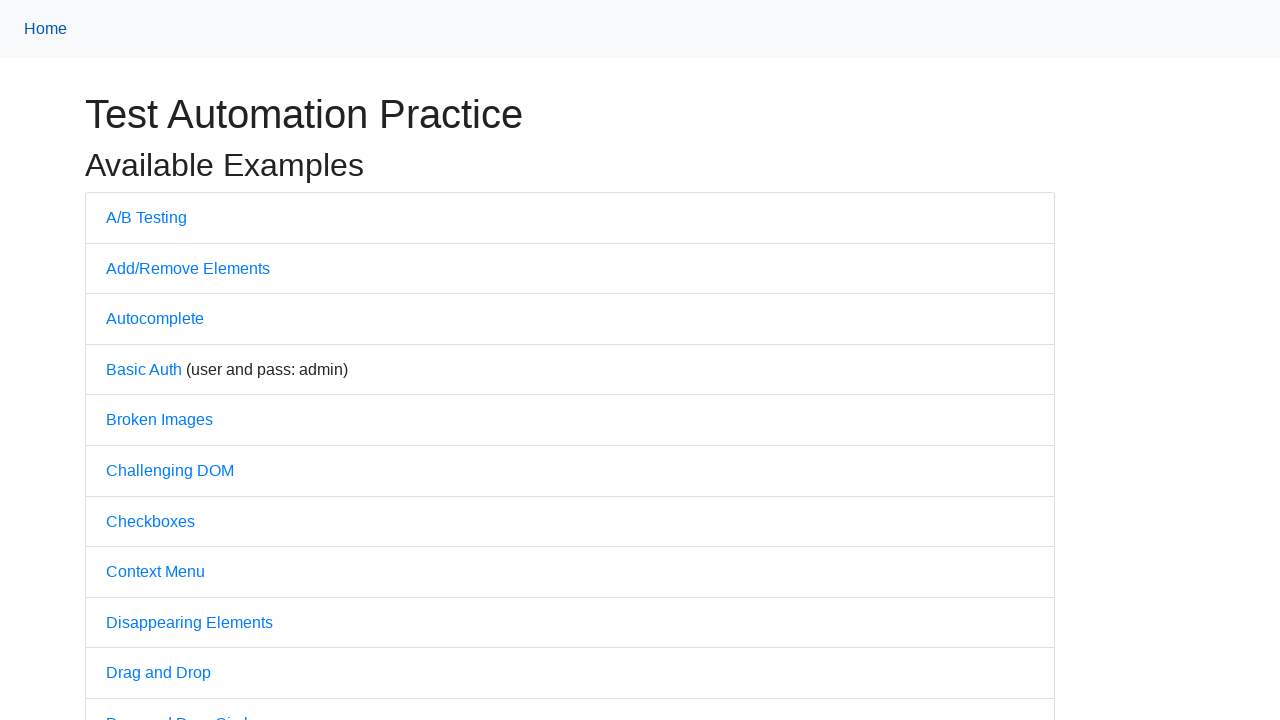